Tests keyboard actions by typing text in a textbox, then using Ctrl+A to select all, Ctrl+C to copy, Tab to move to the next textbox, and Ctrl+V to paste the text.

Starting URL: https://text-compare.com/

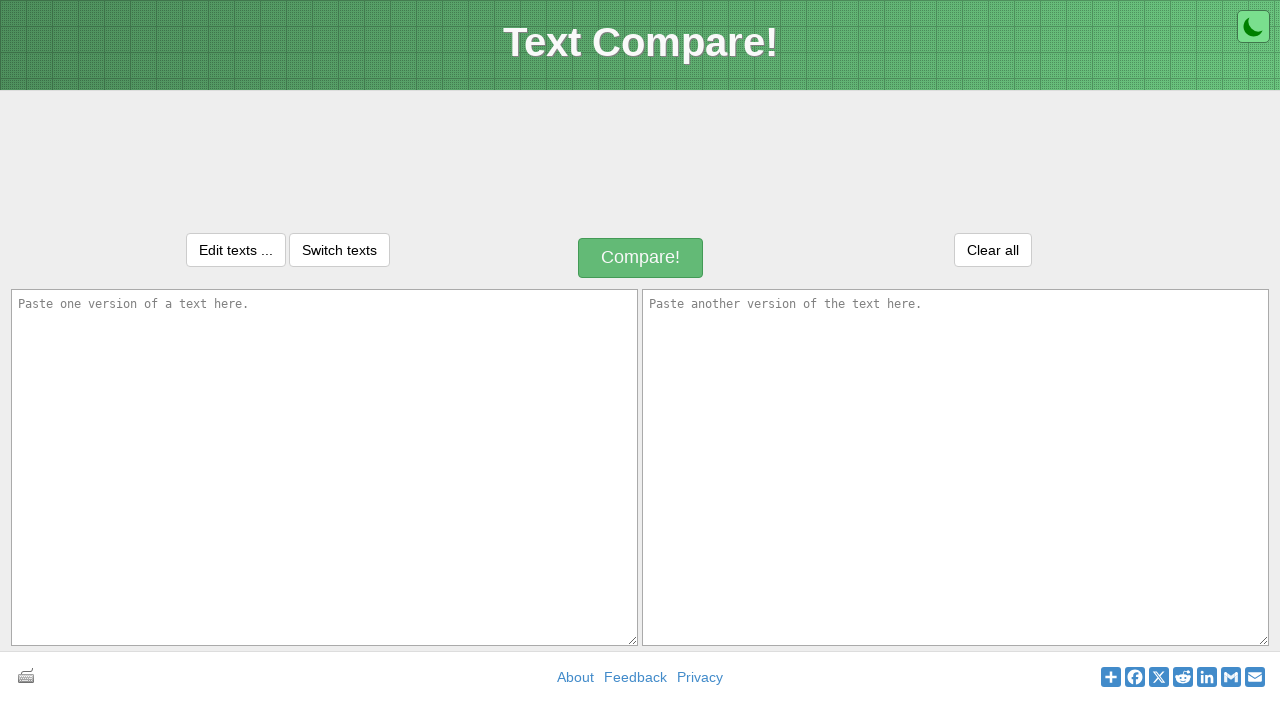

Filled first textbox with 'Welcome to Selenium Keyboard Actions program.....' on #inputText1
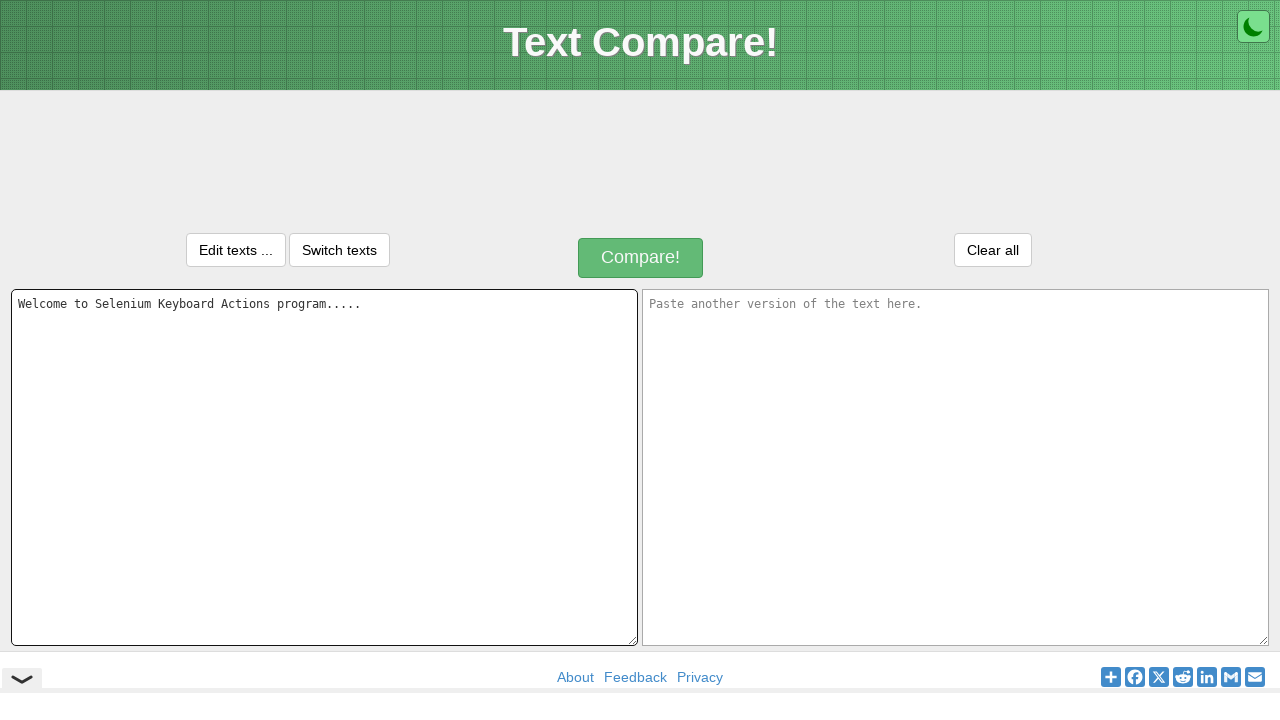

Clicked on first textbox to ensure focus at (324, 467) on #inputText1
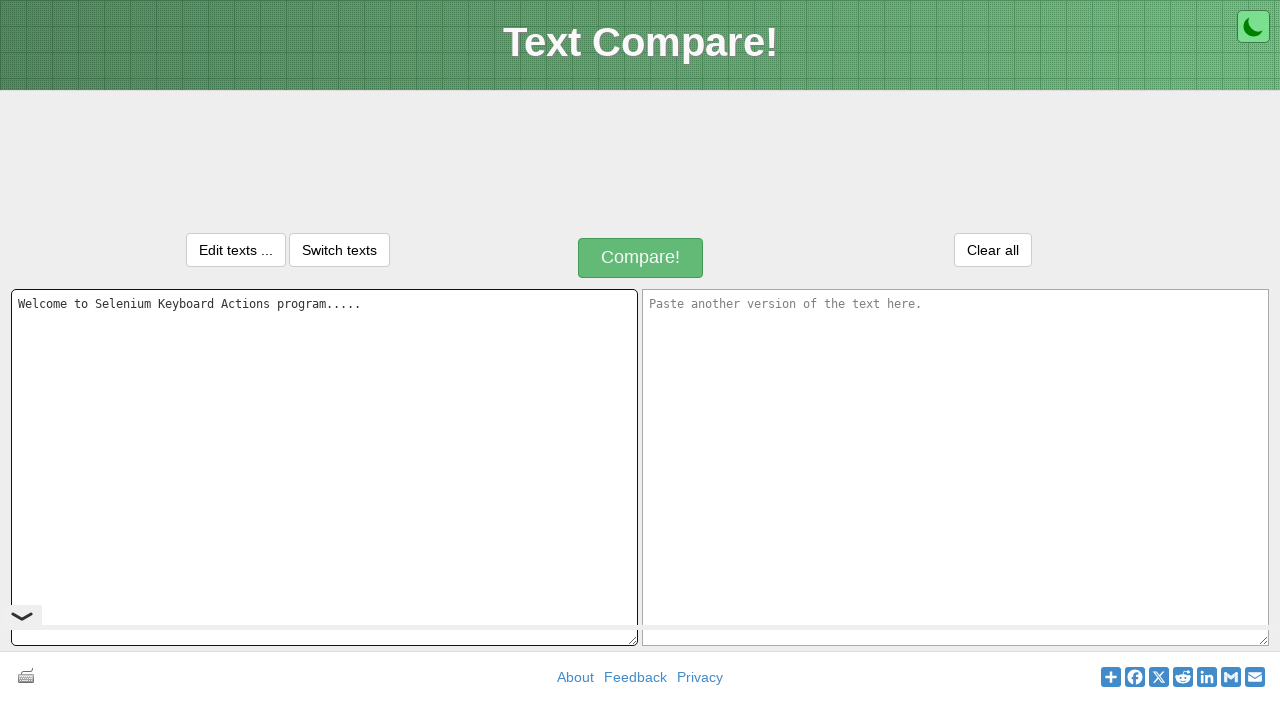

Selected all text in first textbox using Ctrl+A
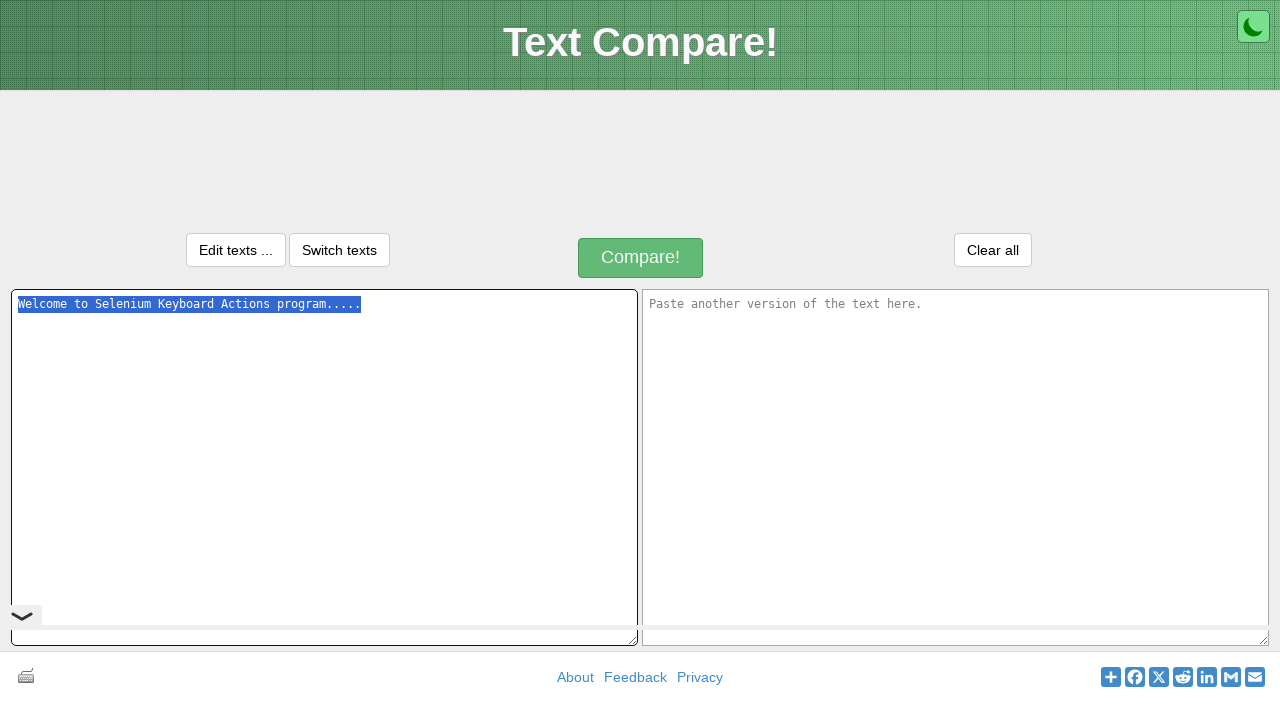

Copied text from first textbox using Ctrl+C
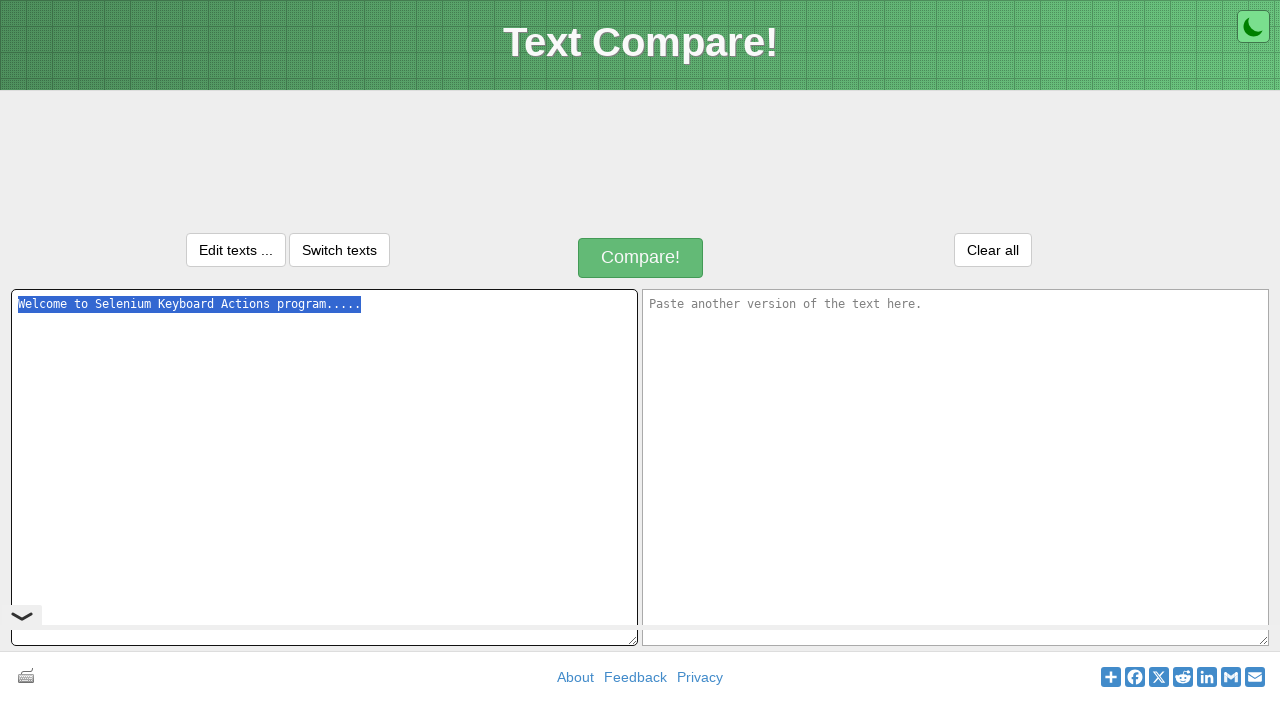

Moved focus to second textbox using Tab key
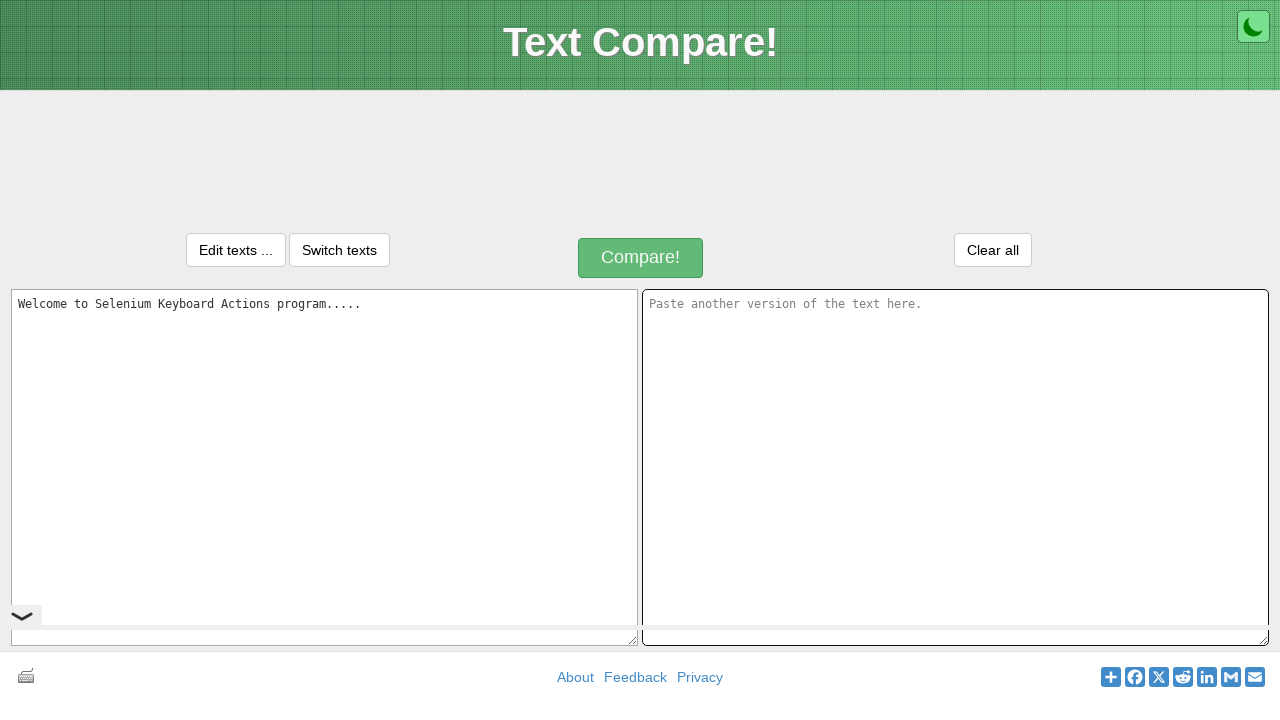

Pasted text into second textbox using Ctrl+V
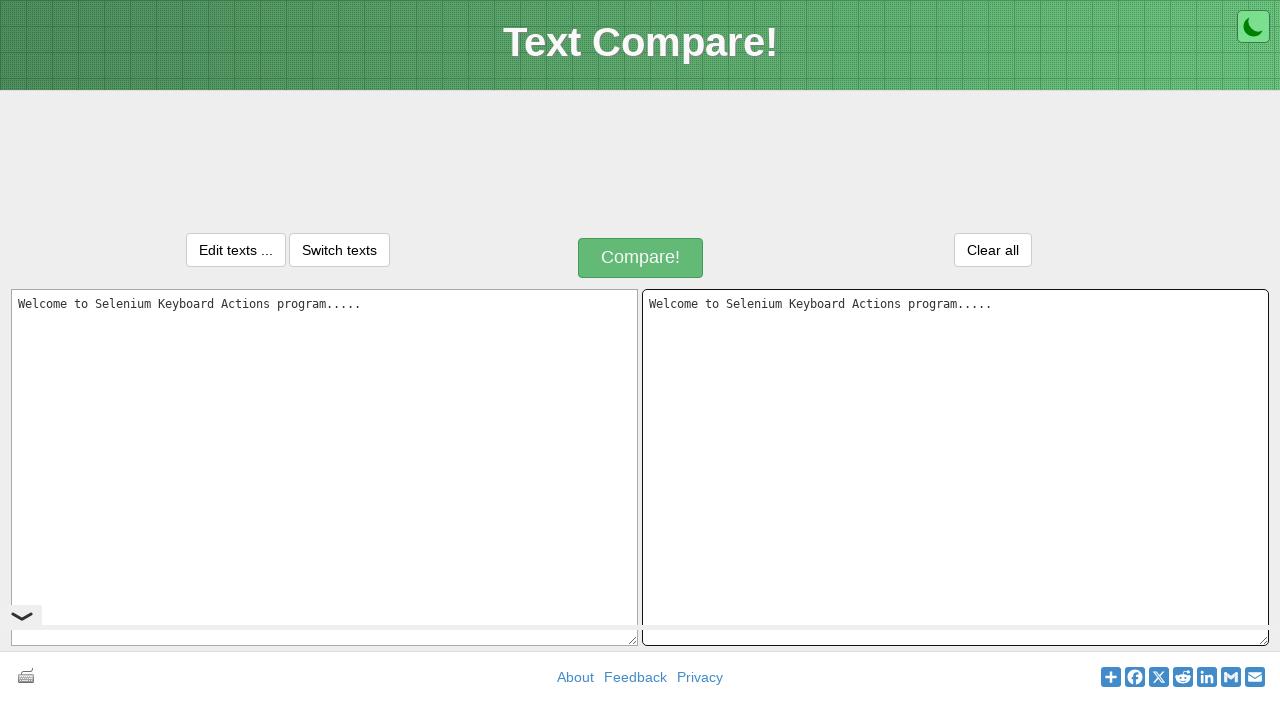

Verified that second textbox contains pasted content
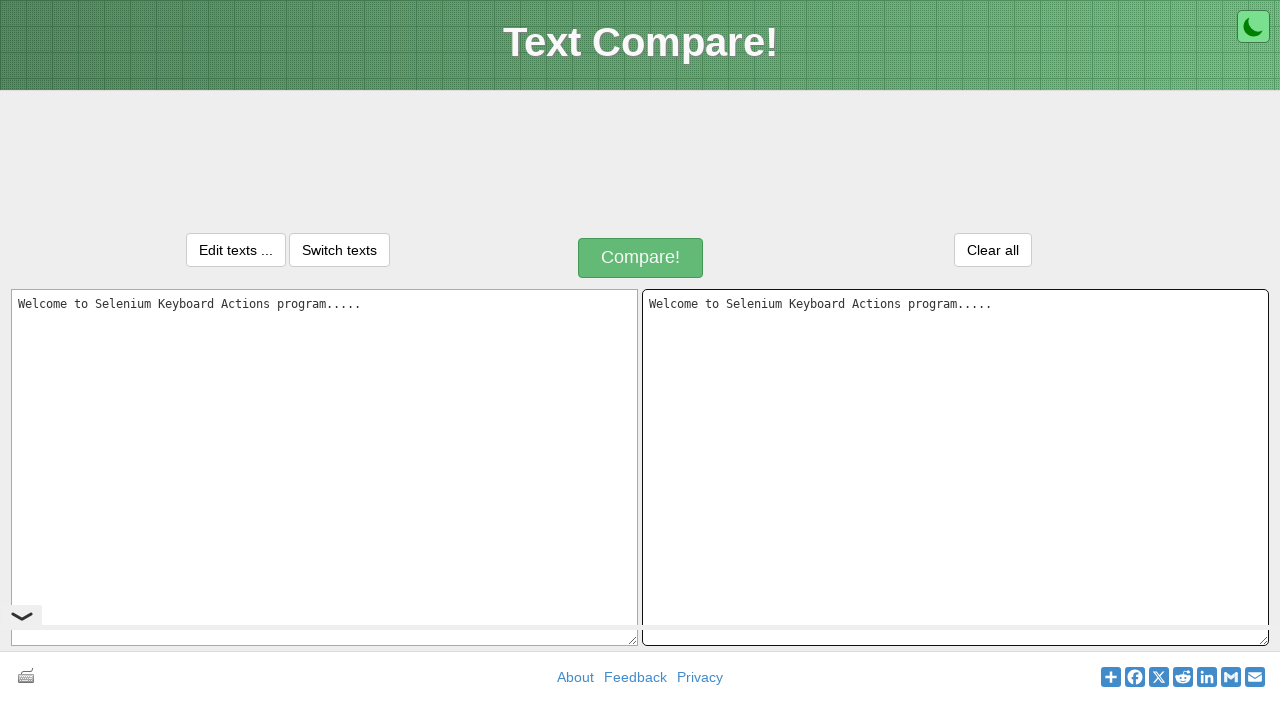

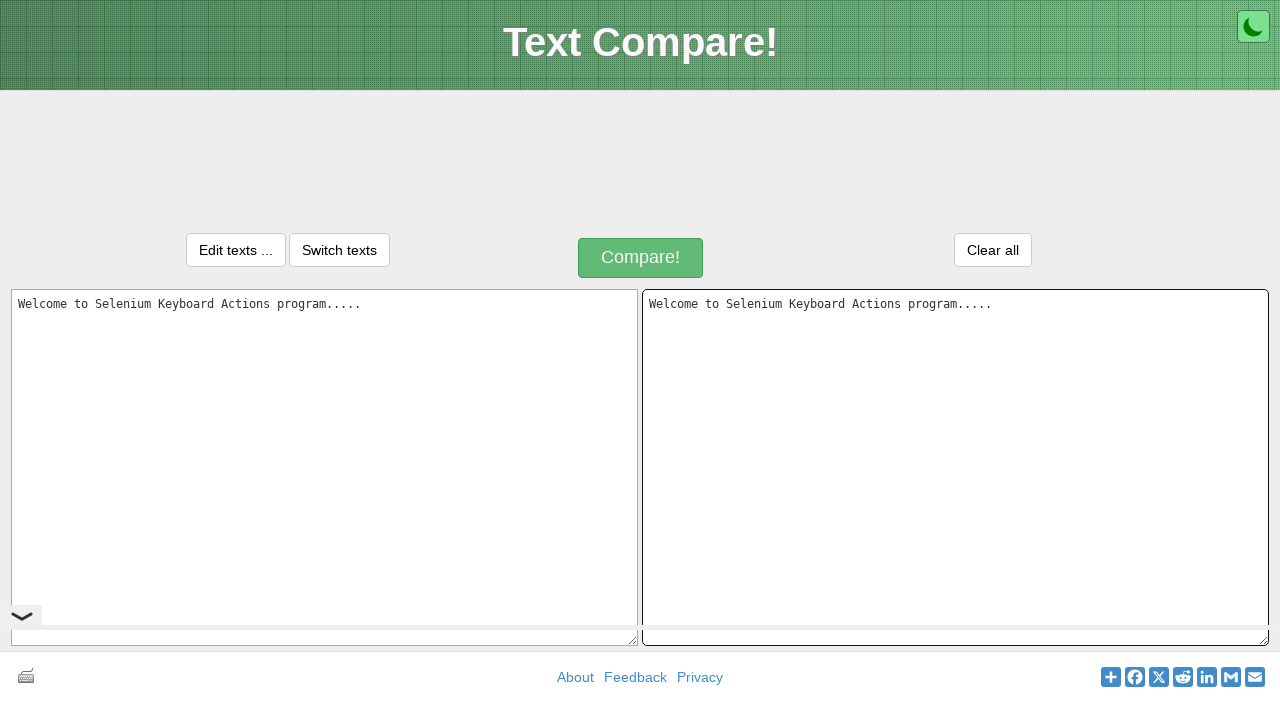